Tests keyboard interactions by typing text into an input field, selecting a portion of the text using Shift+Arrow keys, deleting it with Backspace, and typing replacement text.

Starting URL: https://the-internet.herokuapp.com/key_presses

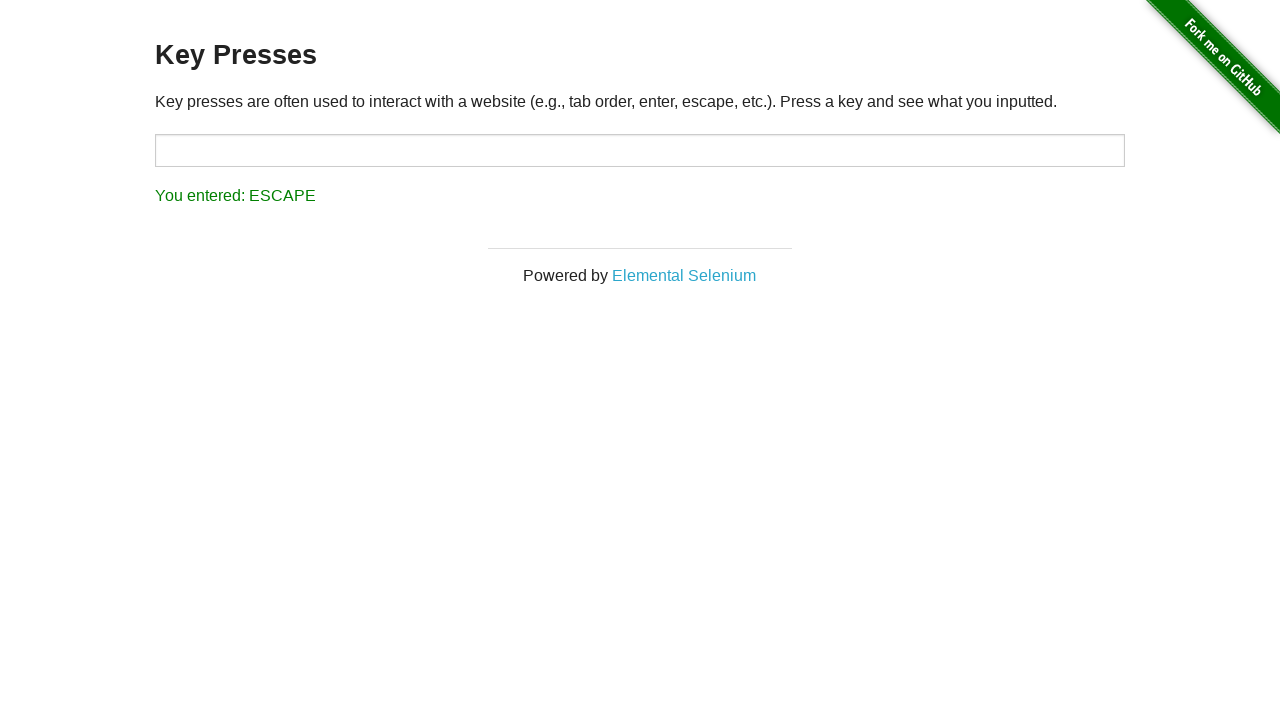

Clicked into the input field at (640, 150) on input
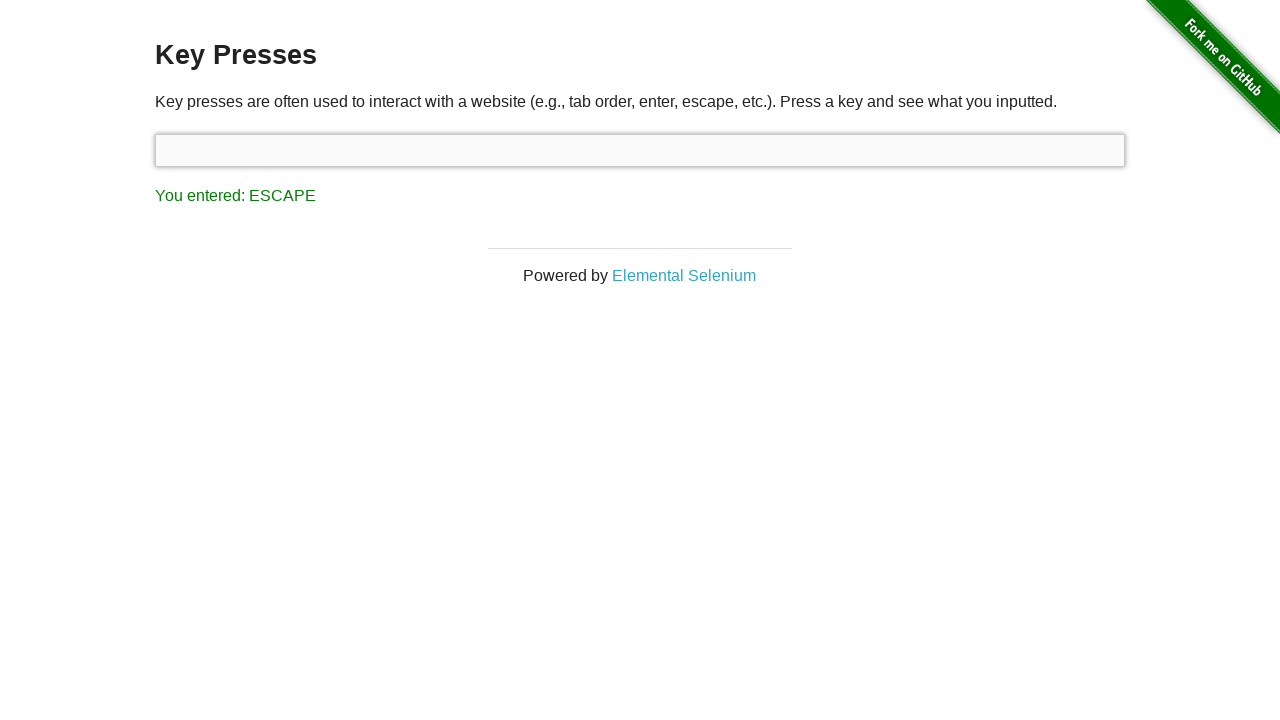

Typed initial text 'In the name o the wee man!'
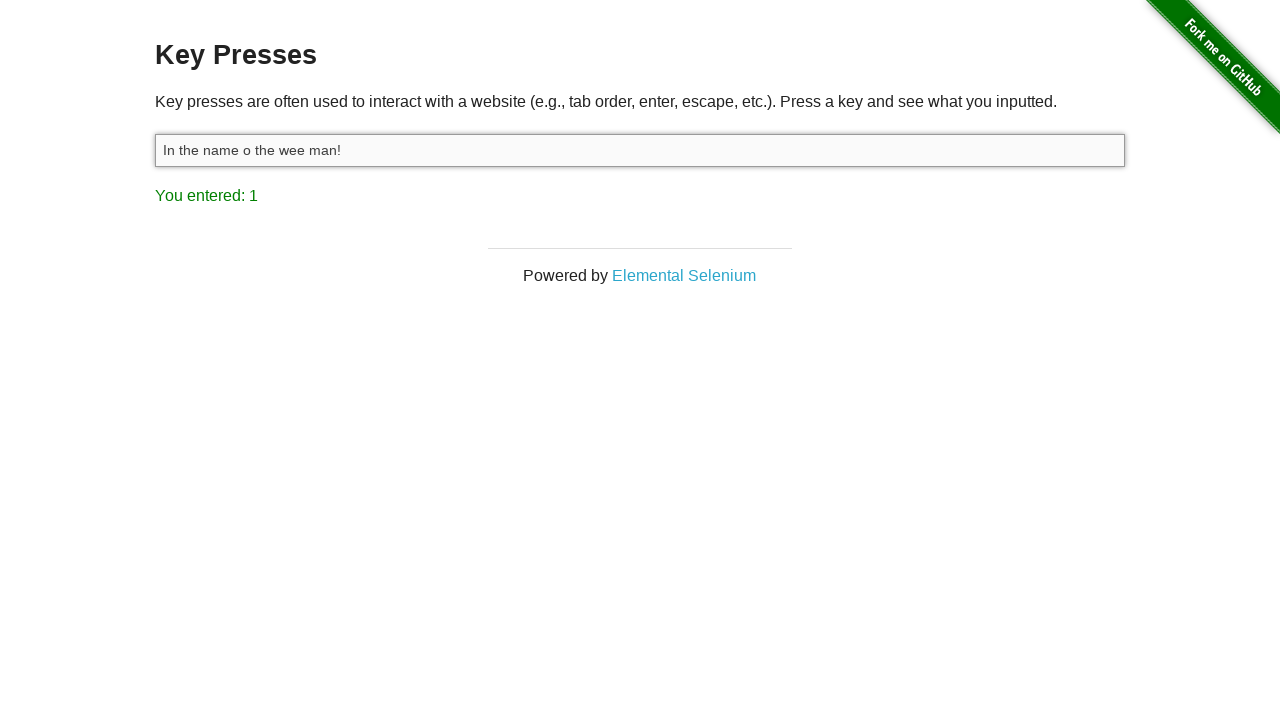

Pressed Shift key down to begin text selection
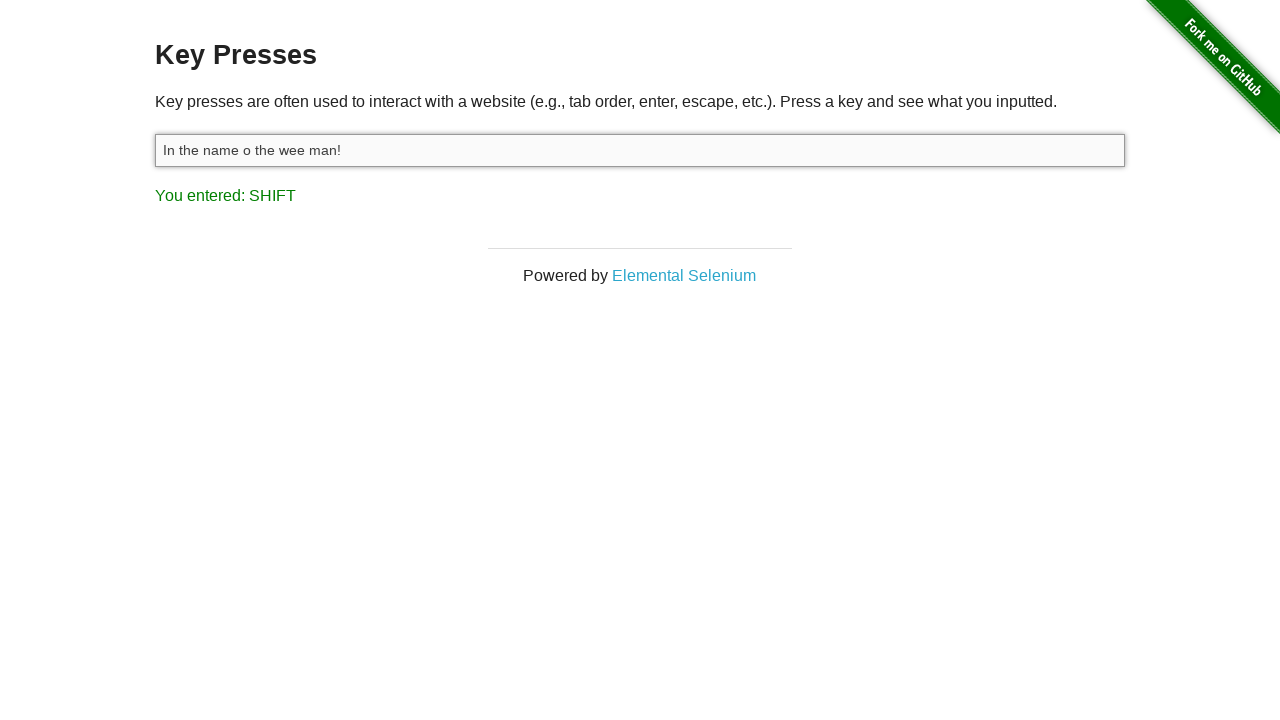

Selected ' wee man' (8 characters) using Shift+ArrowLeft
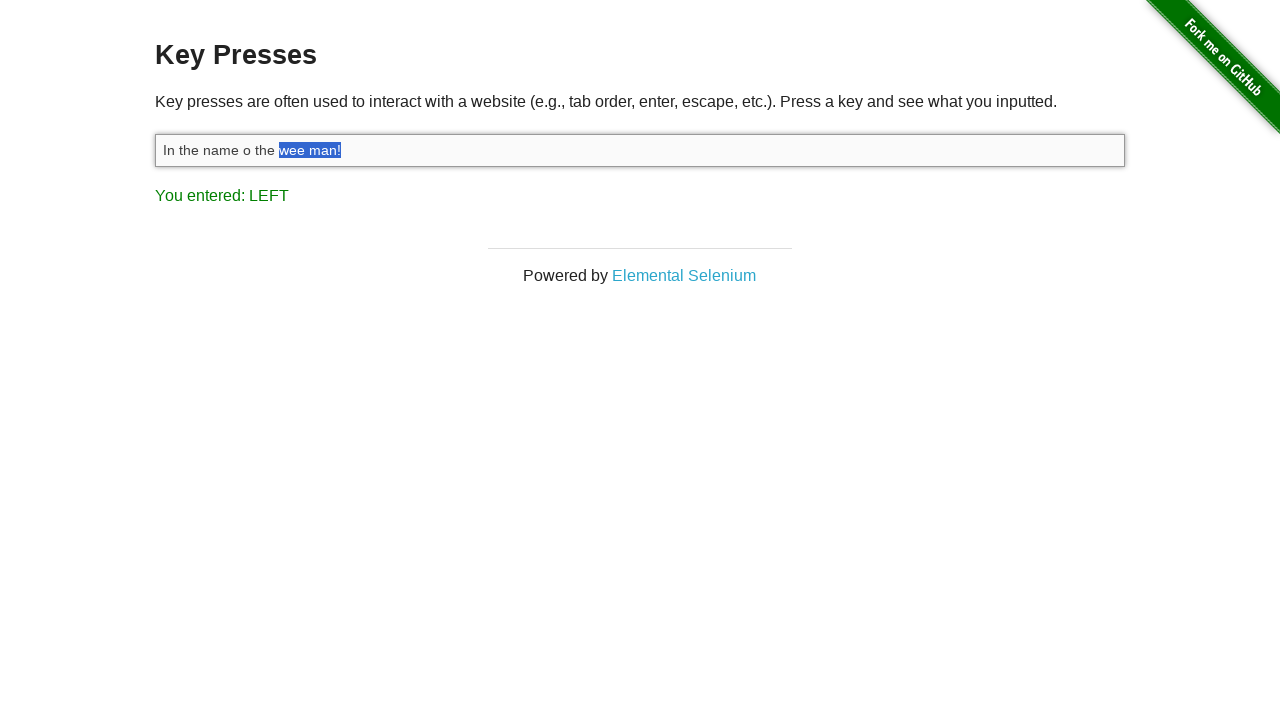

Released Shift key to complete text selection
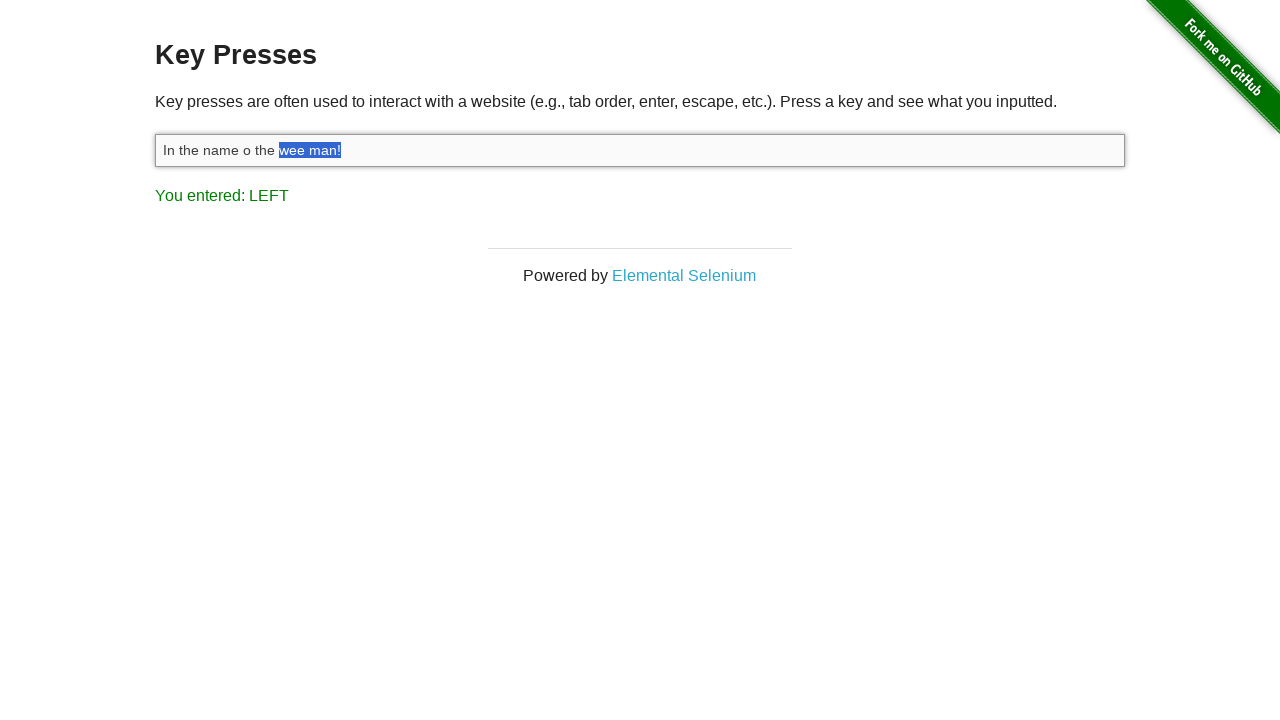

Deleted selected text using Backspace
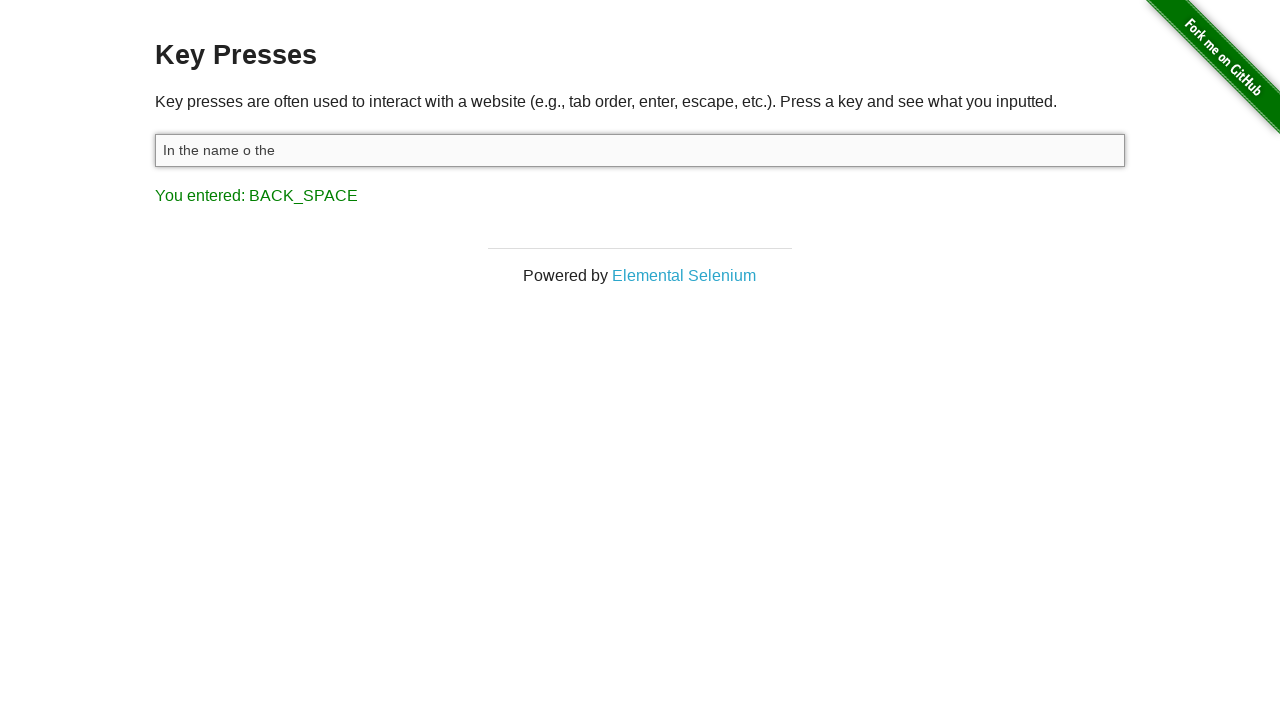

Typed replacement text ' big un'
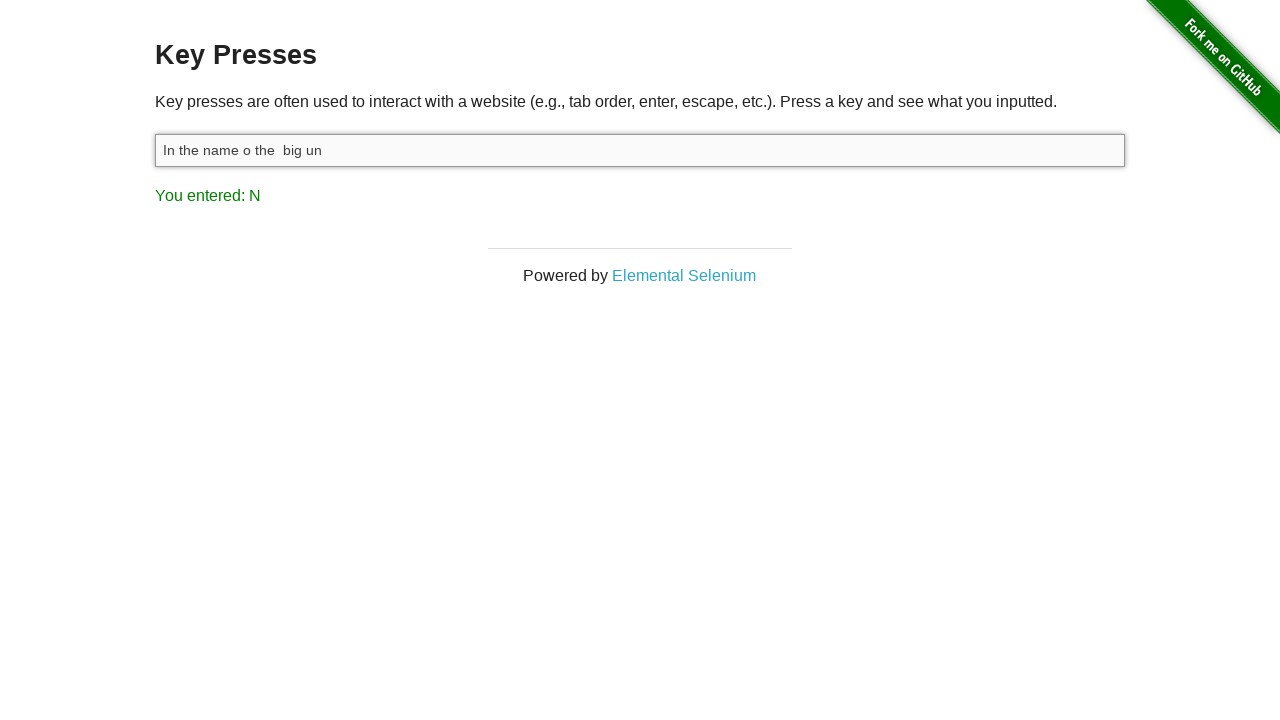

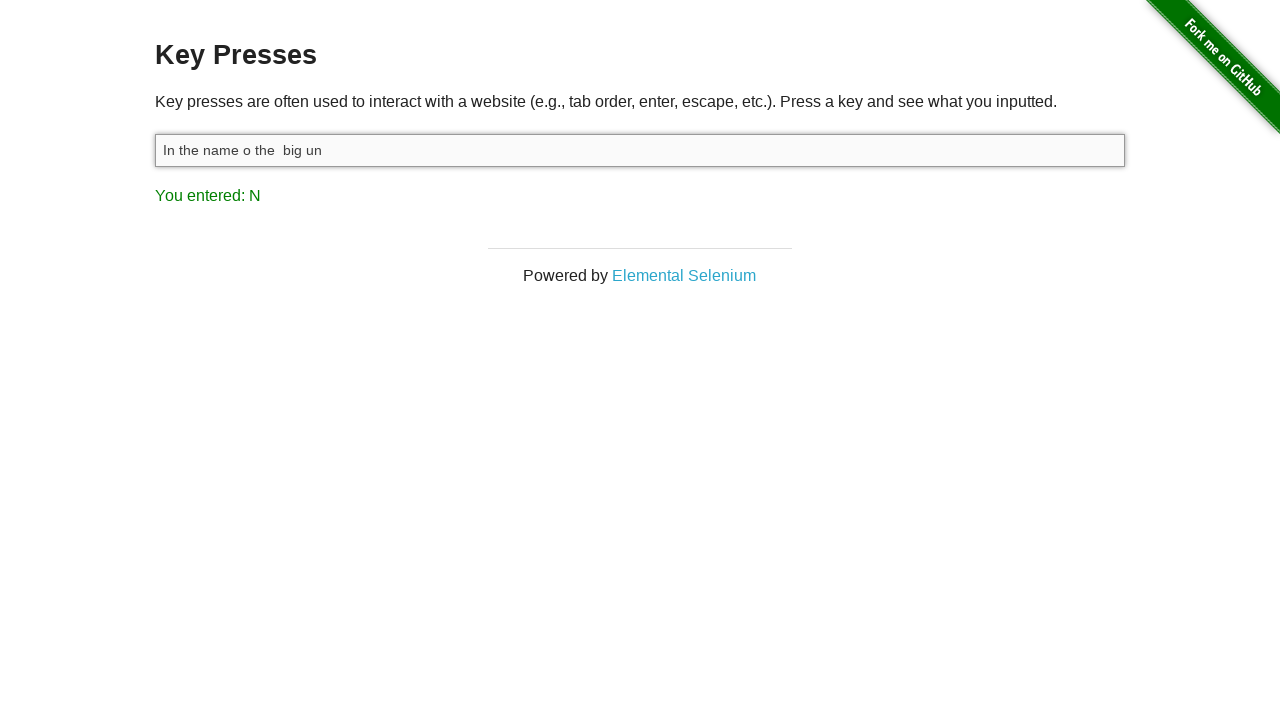